Tests custom radio button functionality on a Google Form by verifying a radio button is initially unchecked, clicking it, and then verifying it becomes checked.

Starting URL: https://docs.google.com/forms/d/e/1FAIpQLSfiypnd69zhuDkjKgqvpID9kwO29UCzeCVrGGtbNPZXQok0jA/viewform

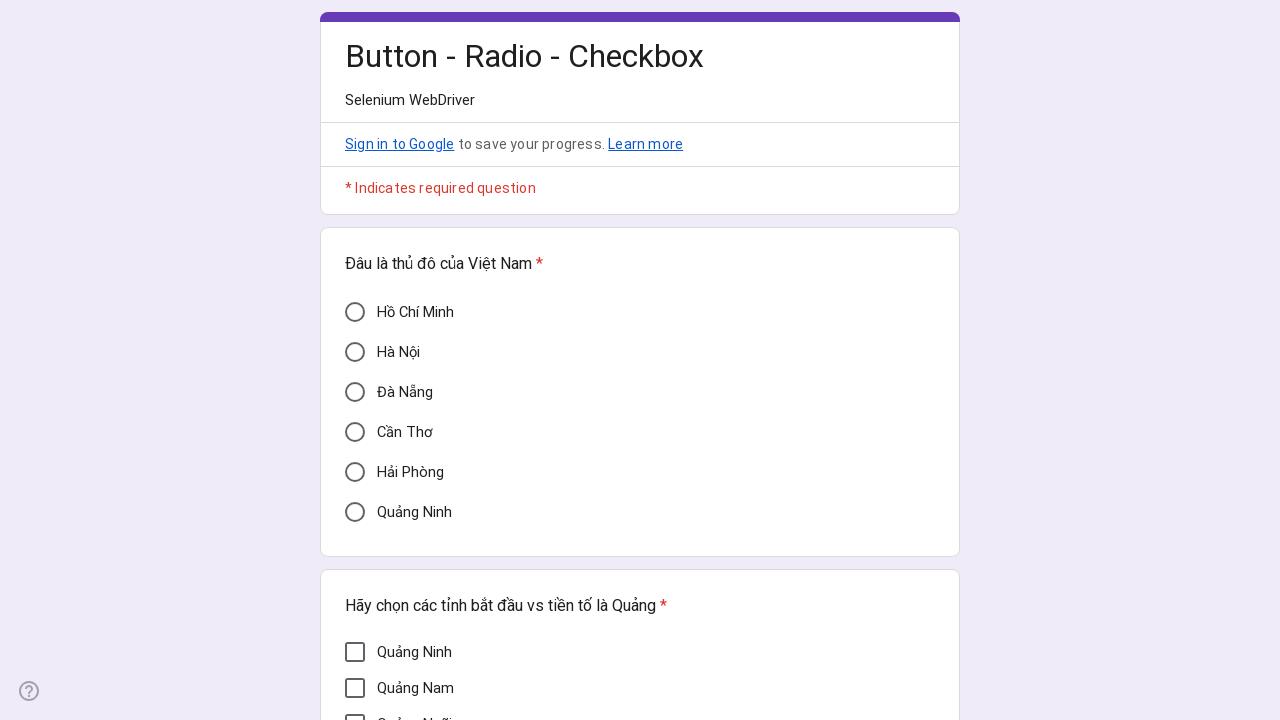

Waited for 'Cần Thơ' radio button to load
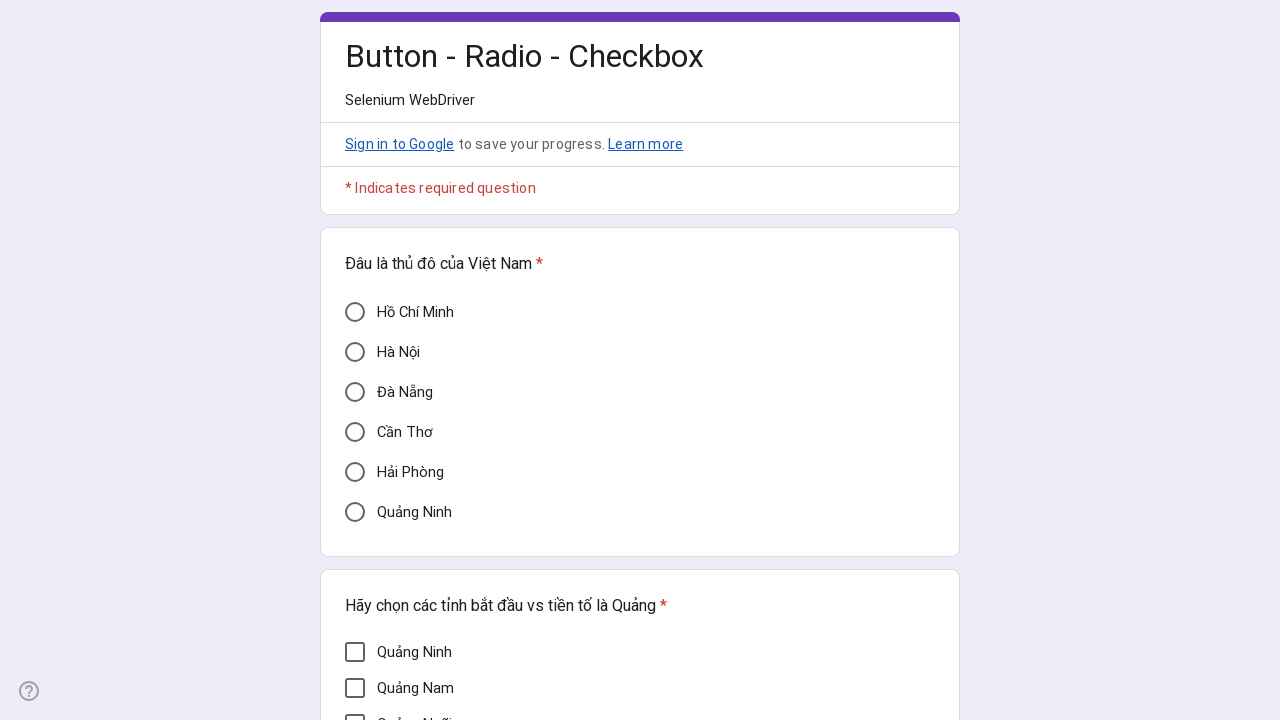

Located 'Cần Thơ' radio button element
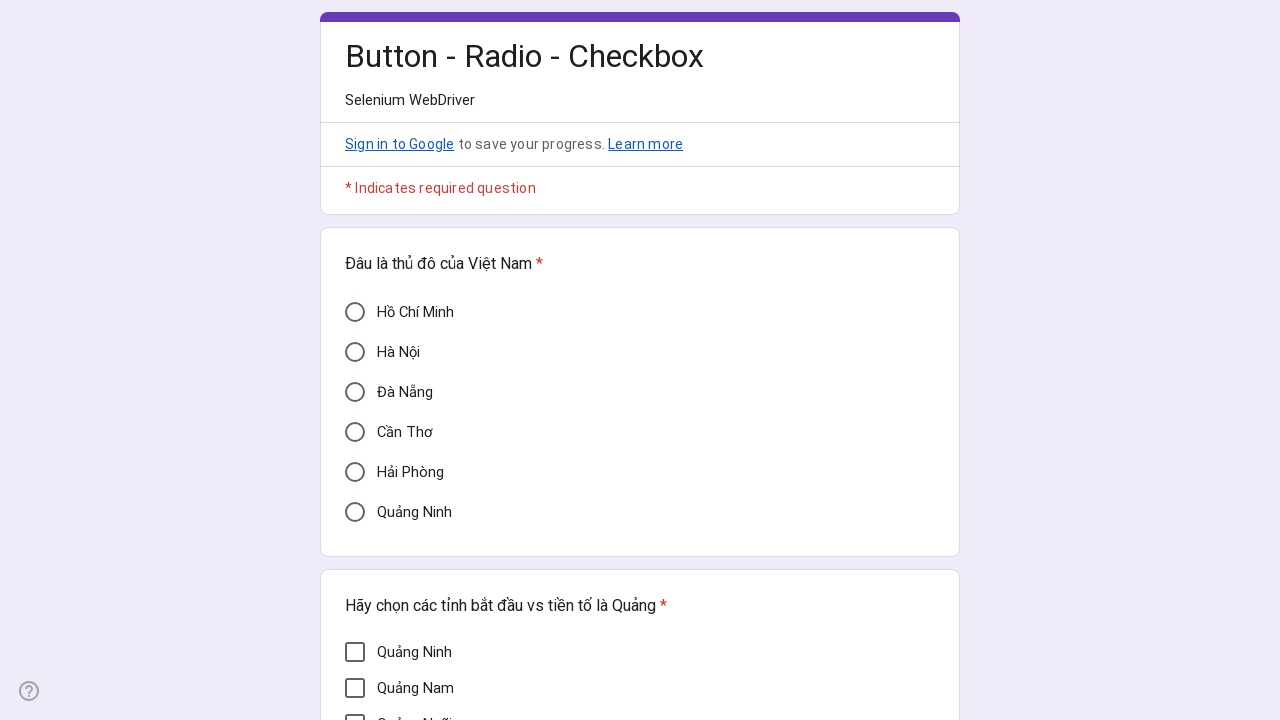

Verified 'Cần Thơ' radio button is initially unchecked (aria-checked='false')
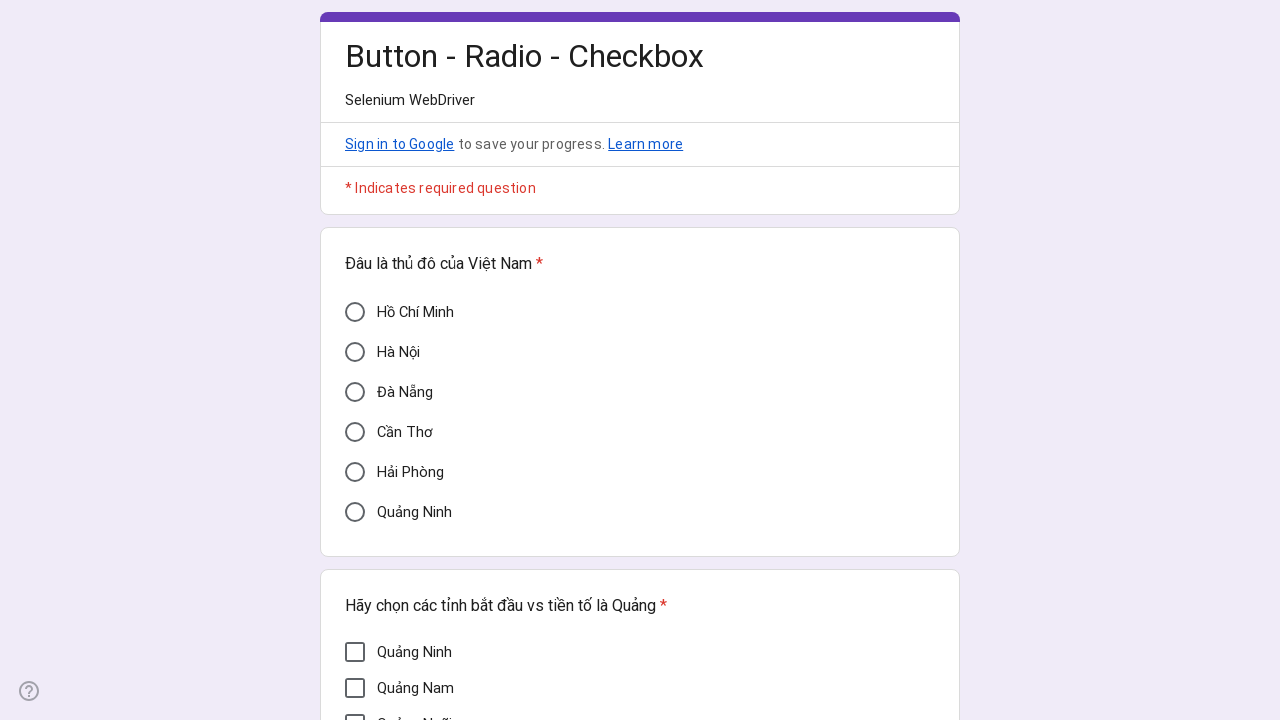

Clicked 'Cần Thơ' radio button at (355, 432) on div[aria-label='Cần Thơ']
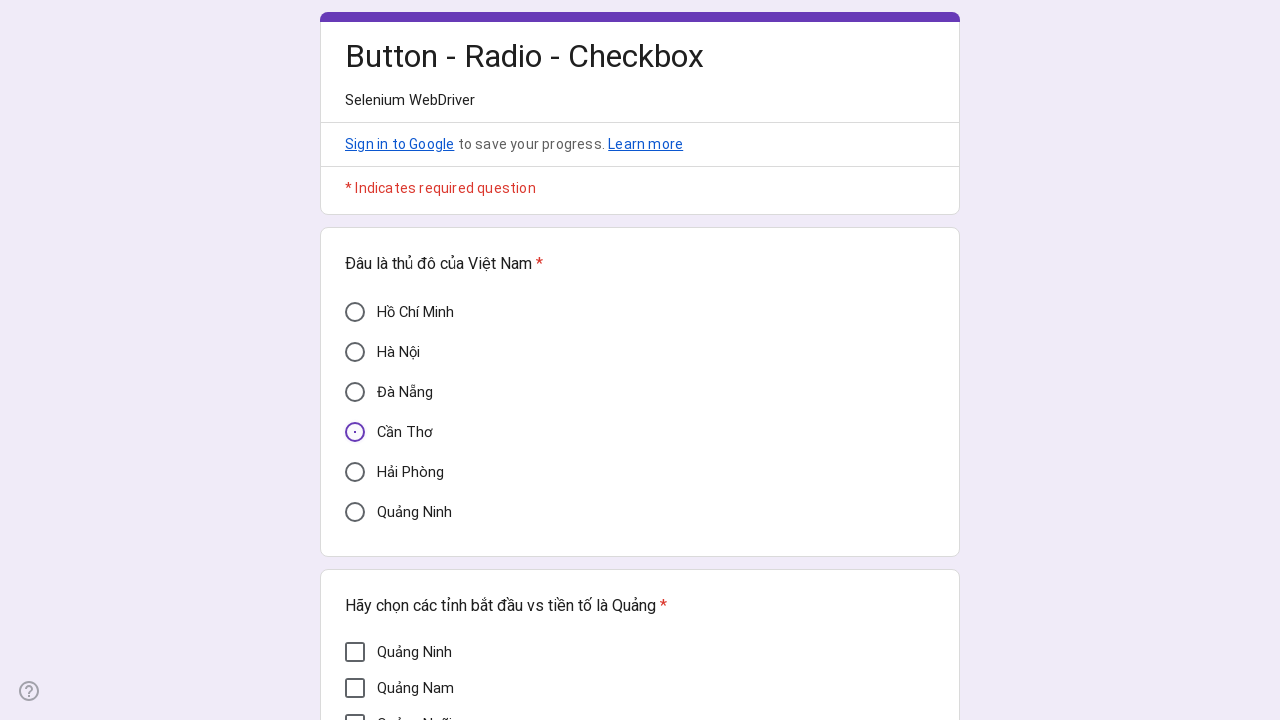

Verified 'Cần Thơ' radio button is now checked (aria-checked='true')
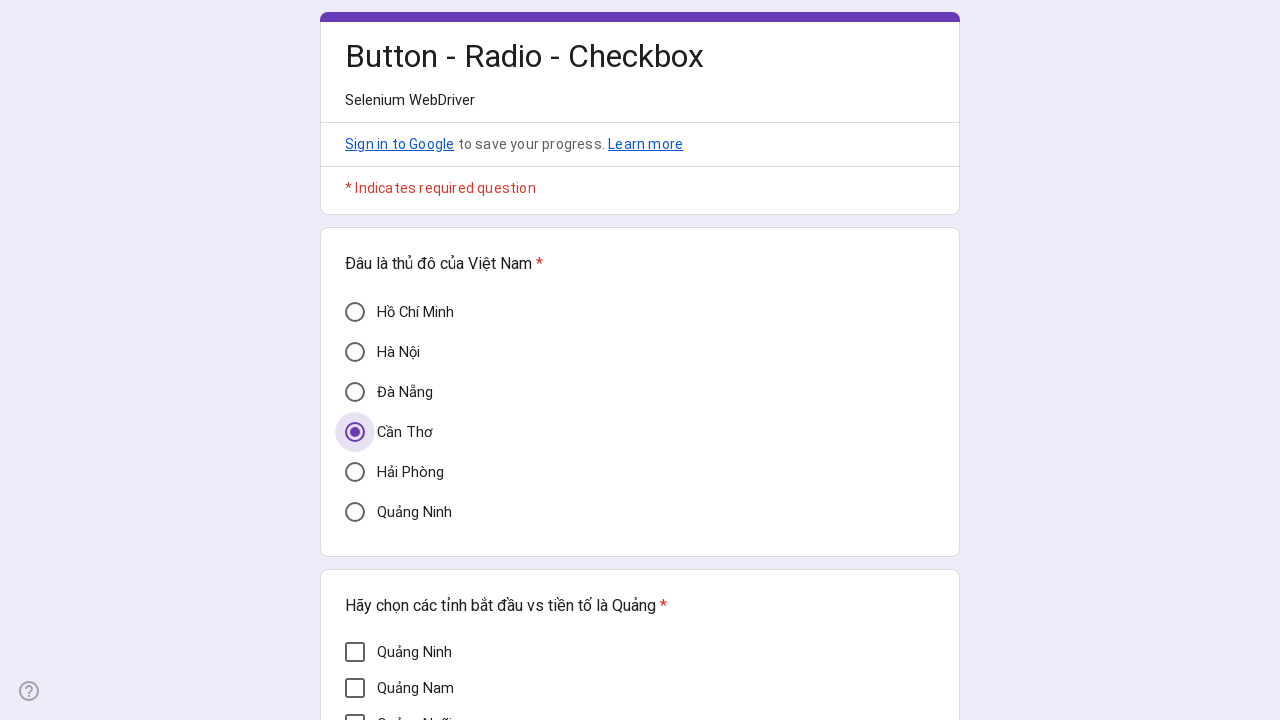

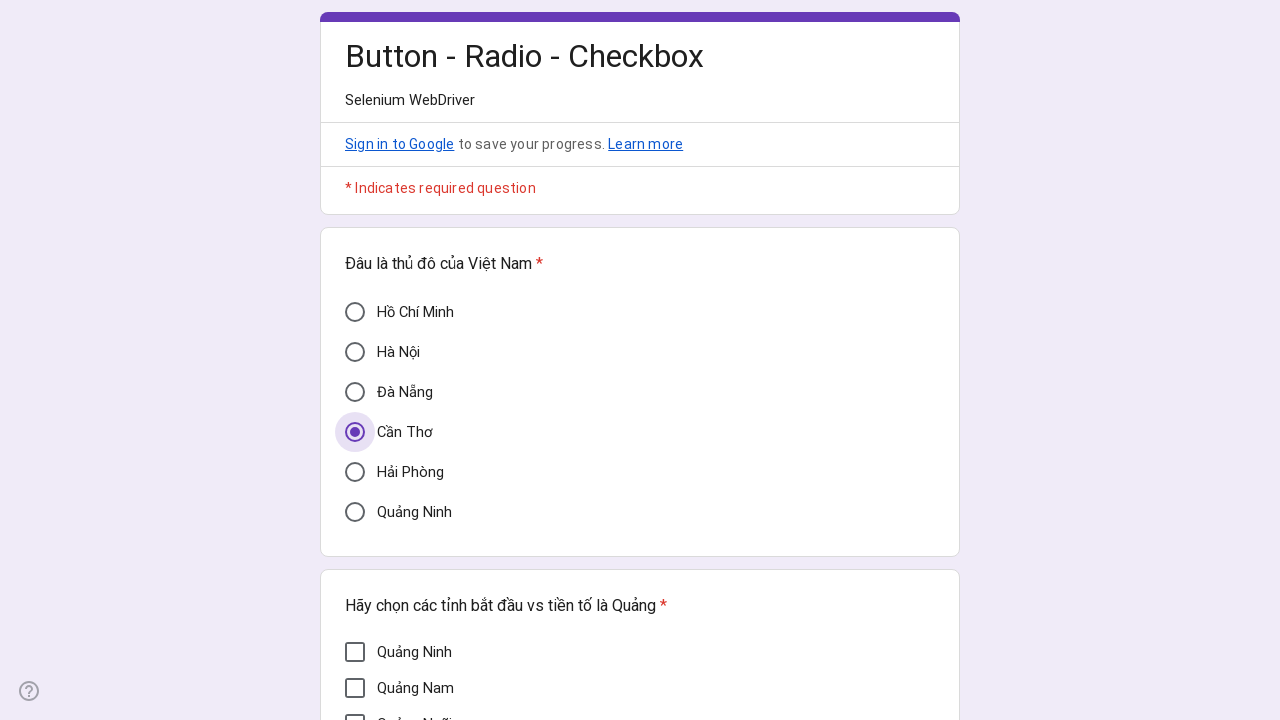